Navigates to a nested frames page and switches through multiple frame levels to access content in the middle frame

Starting URL: https://the-internet.herokuapp.com

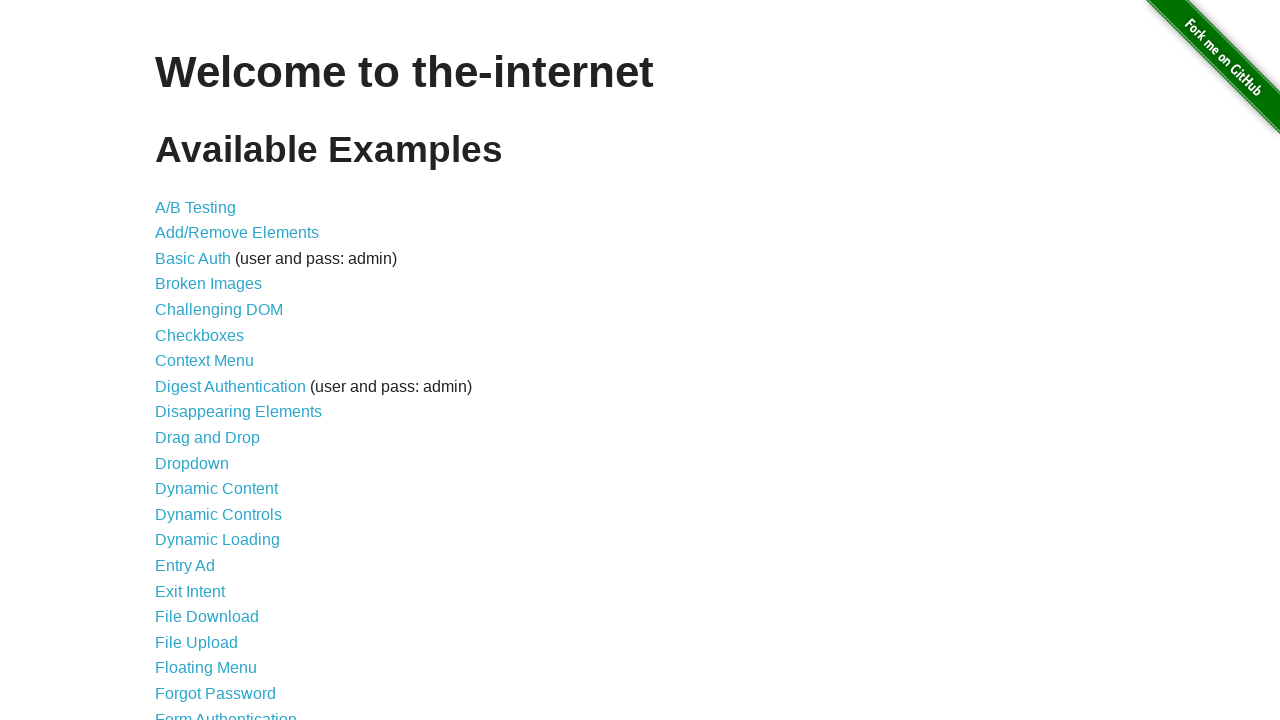

Navigated to the-internet.herokuapp.com
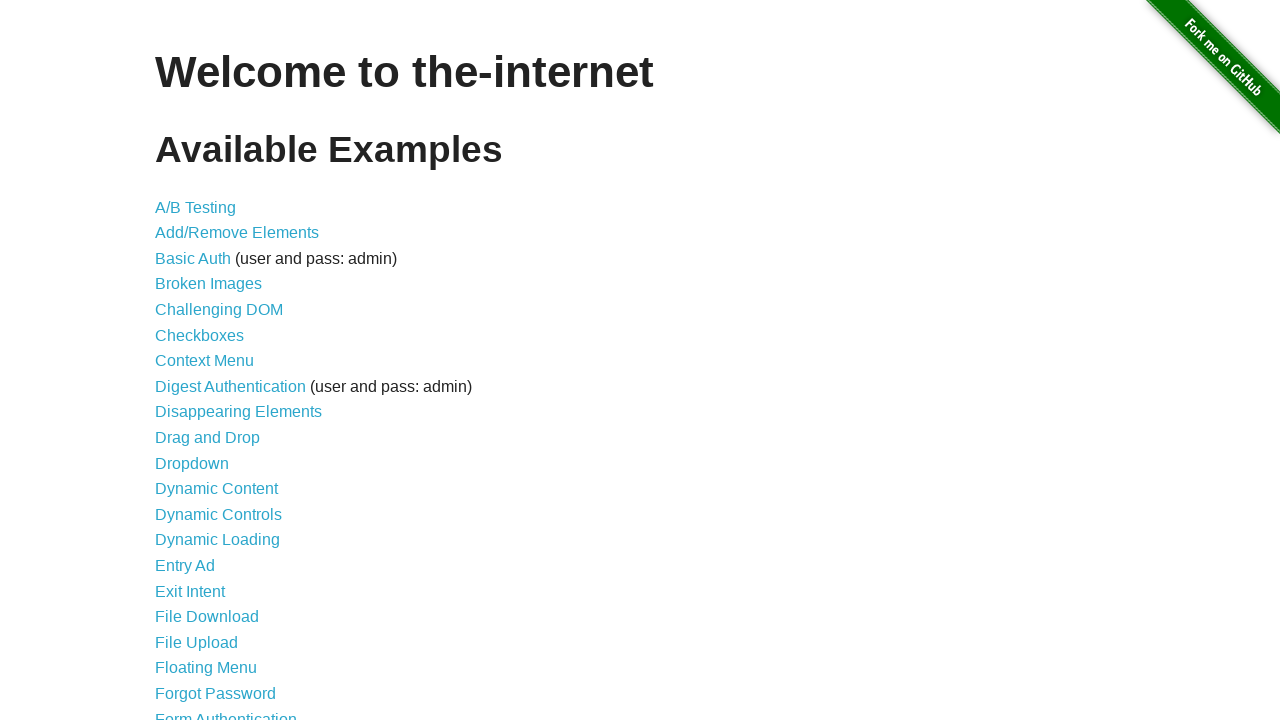

Clicked on nested frames link at (210, 395) on a[href*='nested']
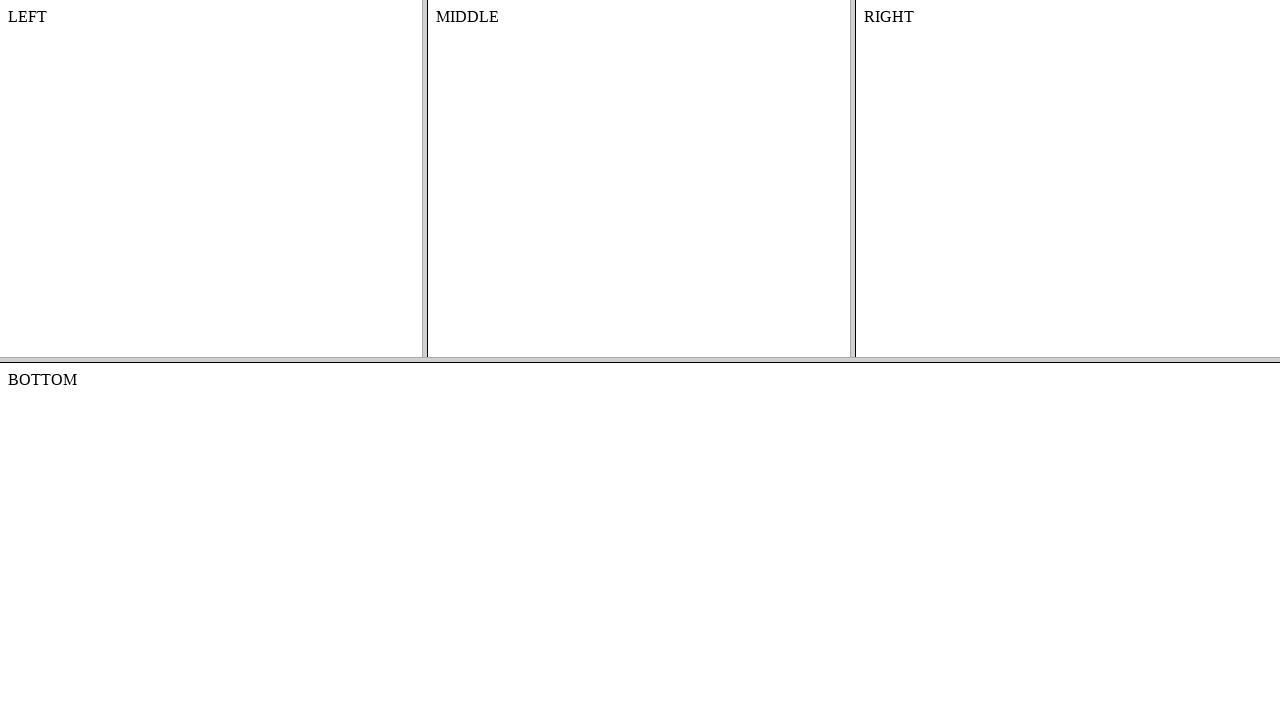

Located top frame
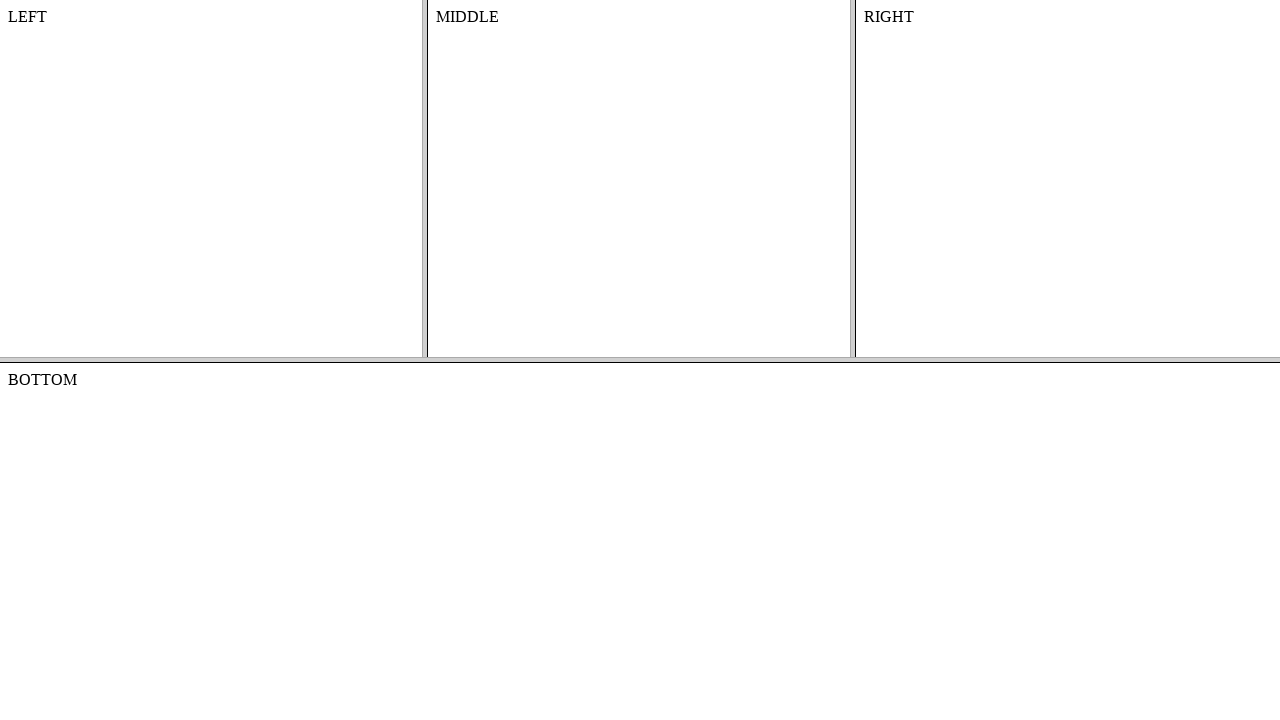

Located middle frame within top frame
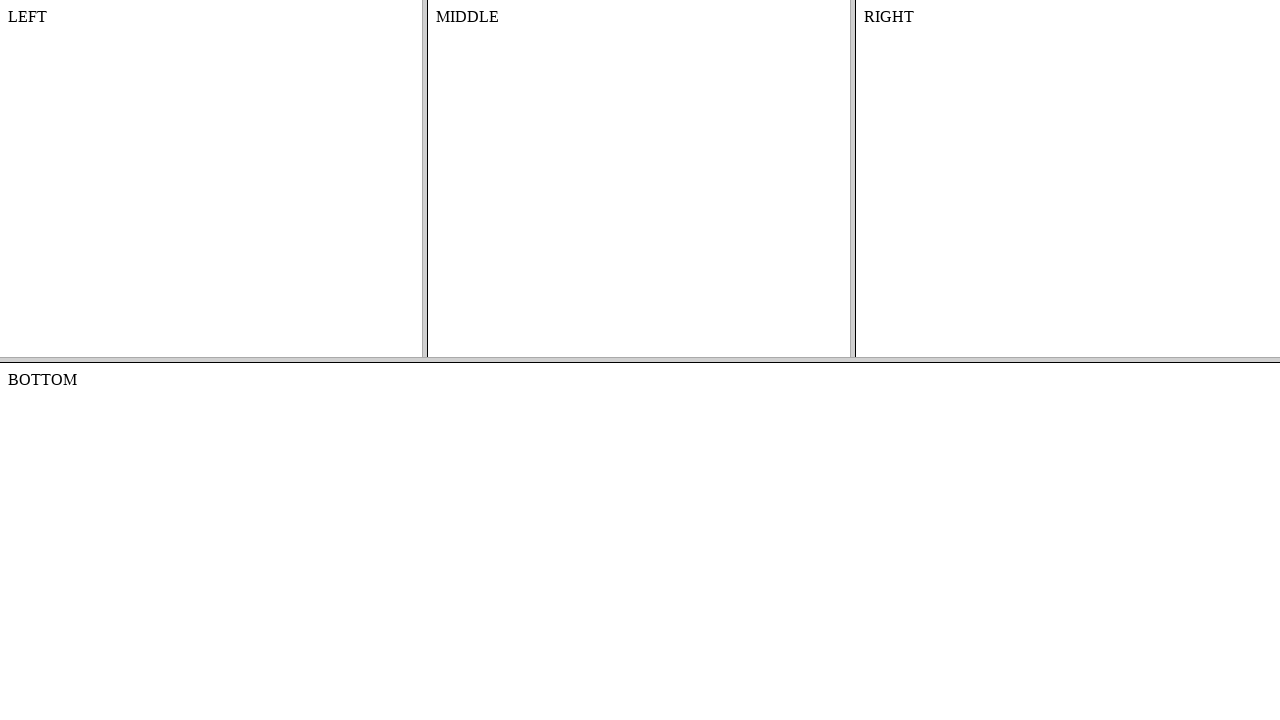

Retrieved text content from middle frame: MIDDLE
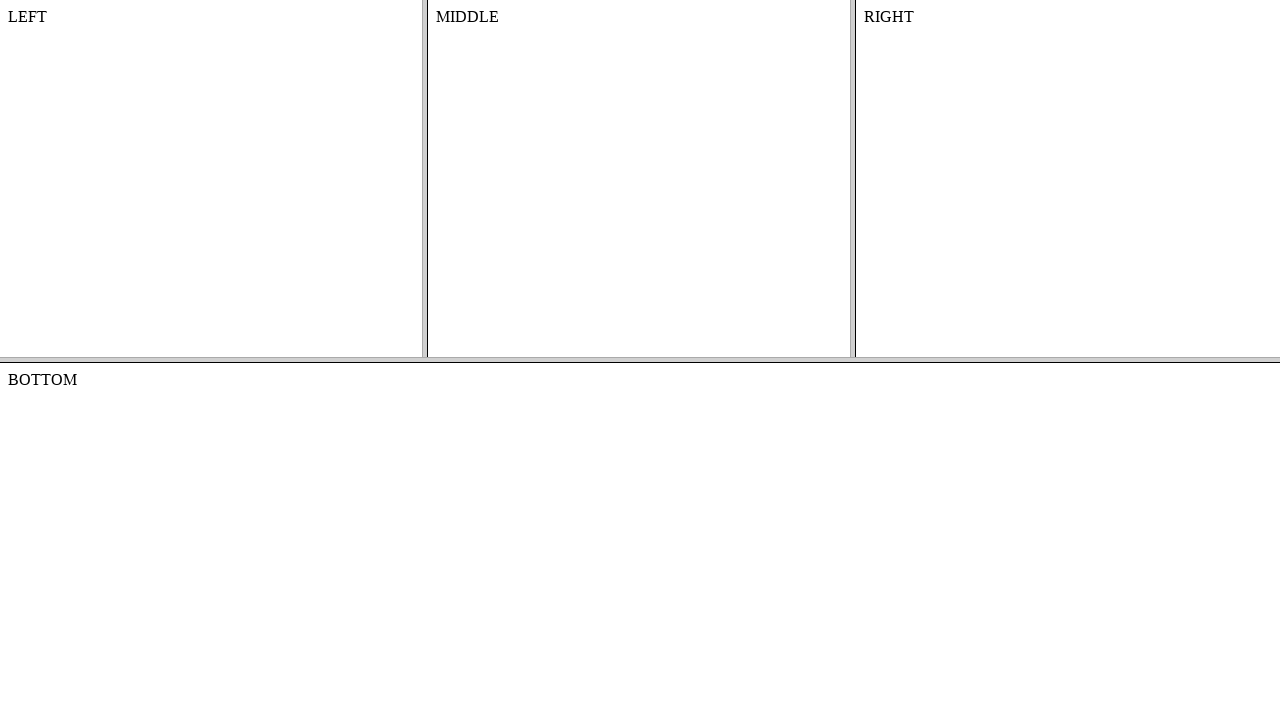

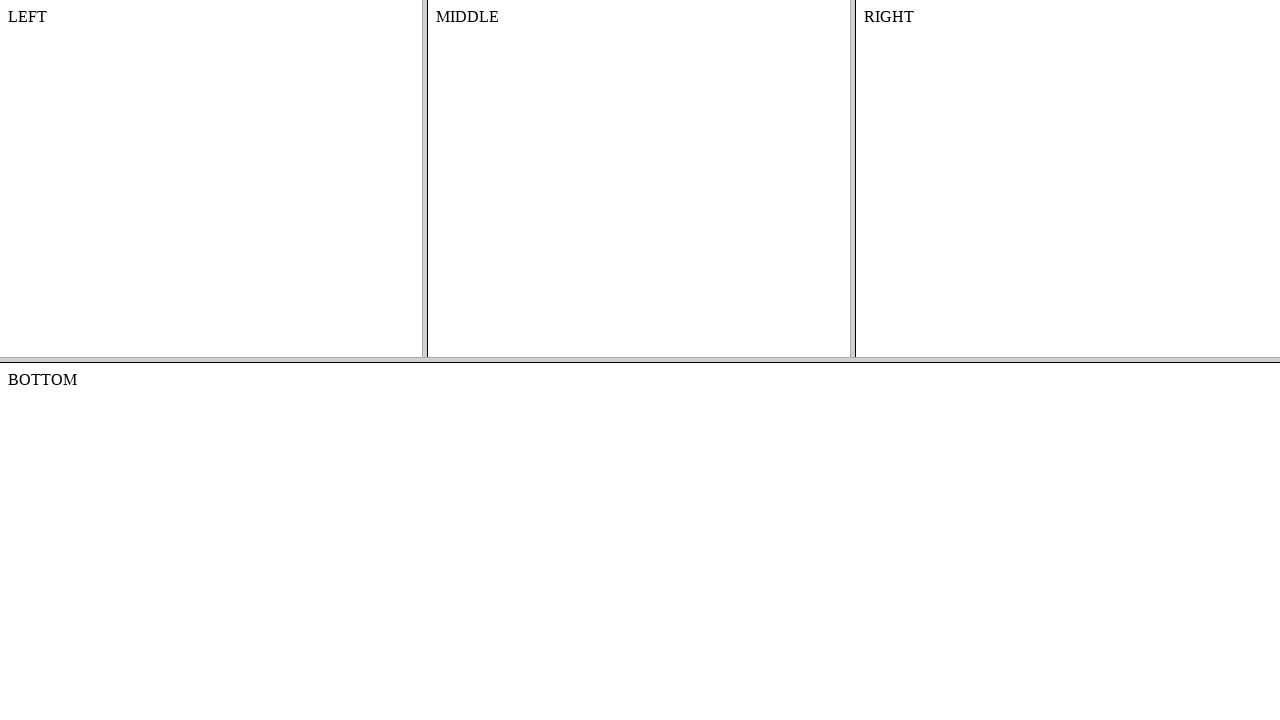